Tests opening a new window functionality by clicking a button and verifying content in the new window

Starting URL: https://demoqa.com/browser-windows

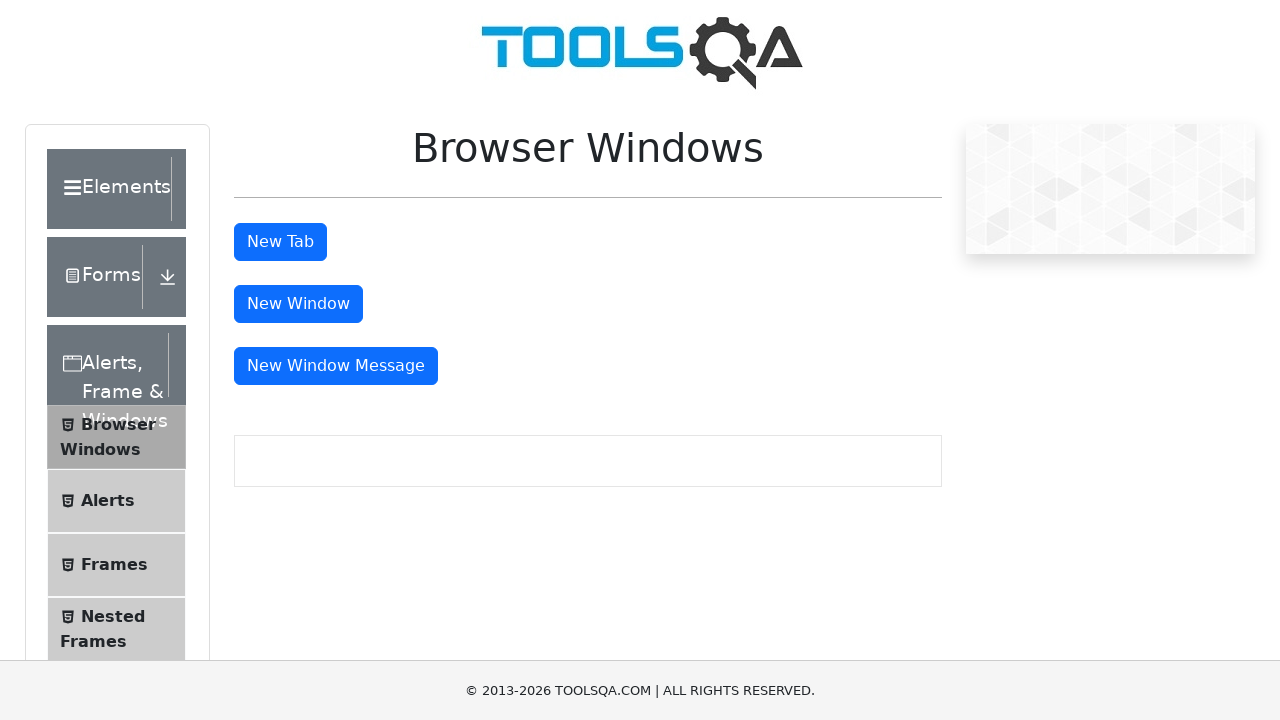

Clicked button to open new window at (298, 304) on #windowButton
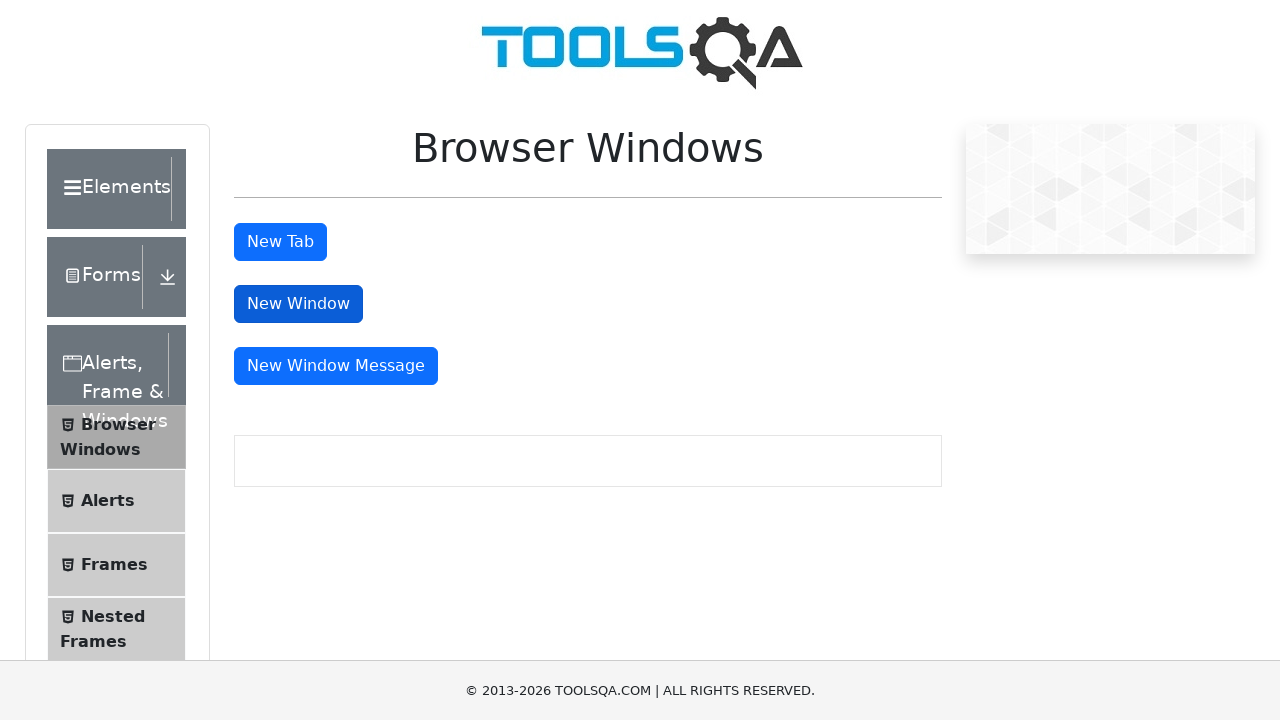

New window opened and captured
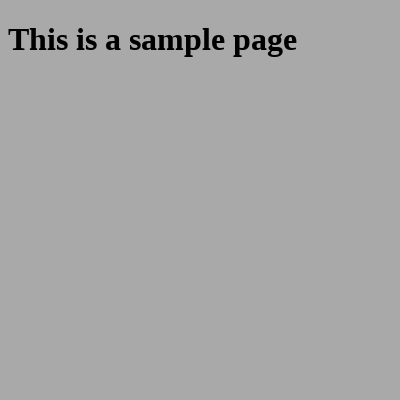

New window finished loading
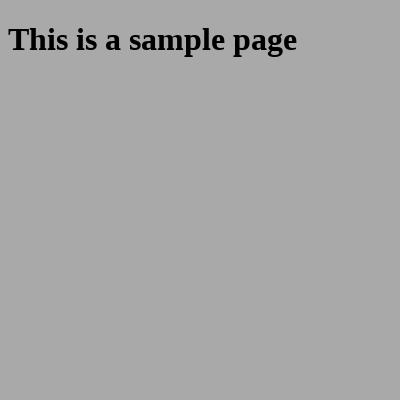

Retrieved heading text from new window: 'This is a sample page'
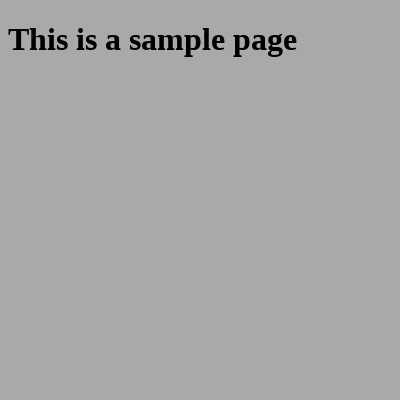

Verified that heading contains 'This is a sample page'
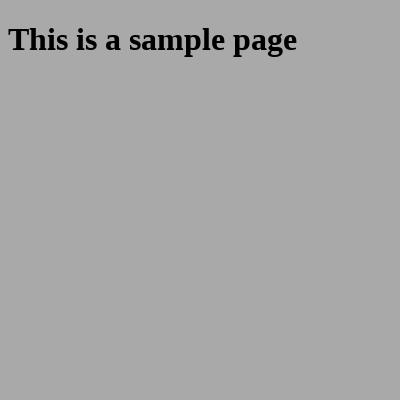

Closed the new window
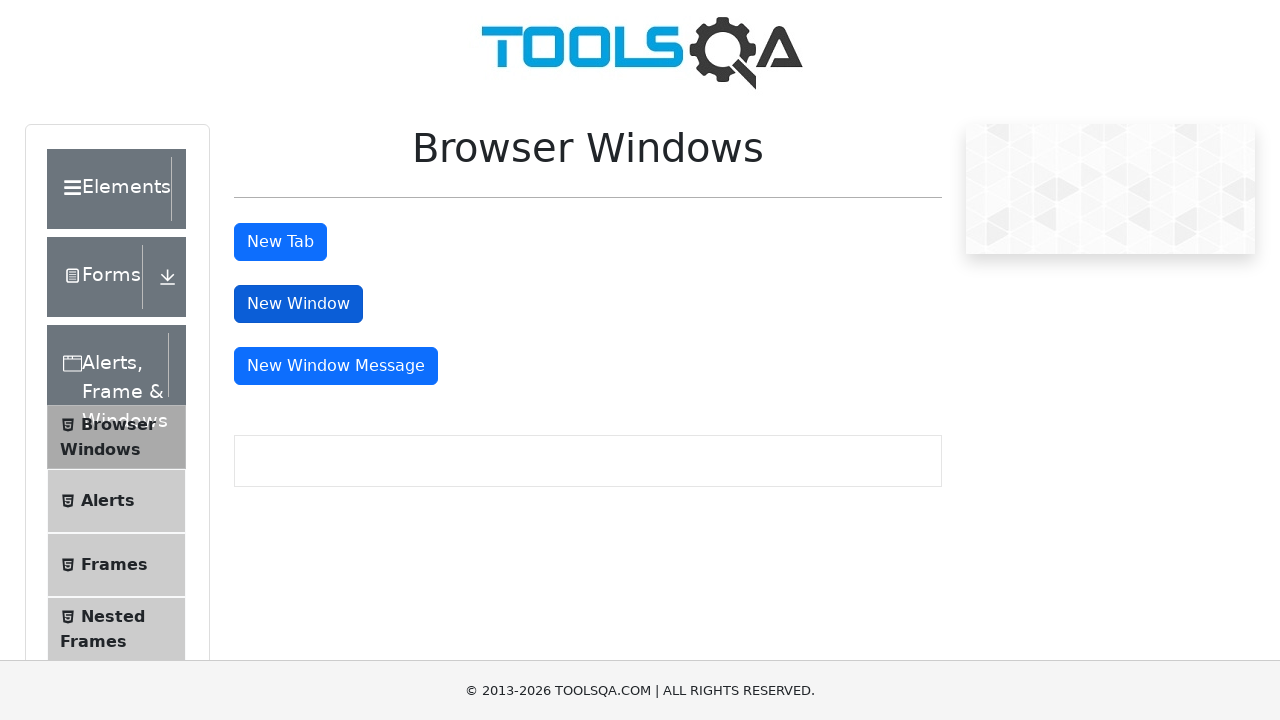

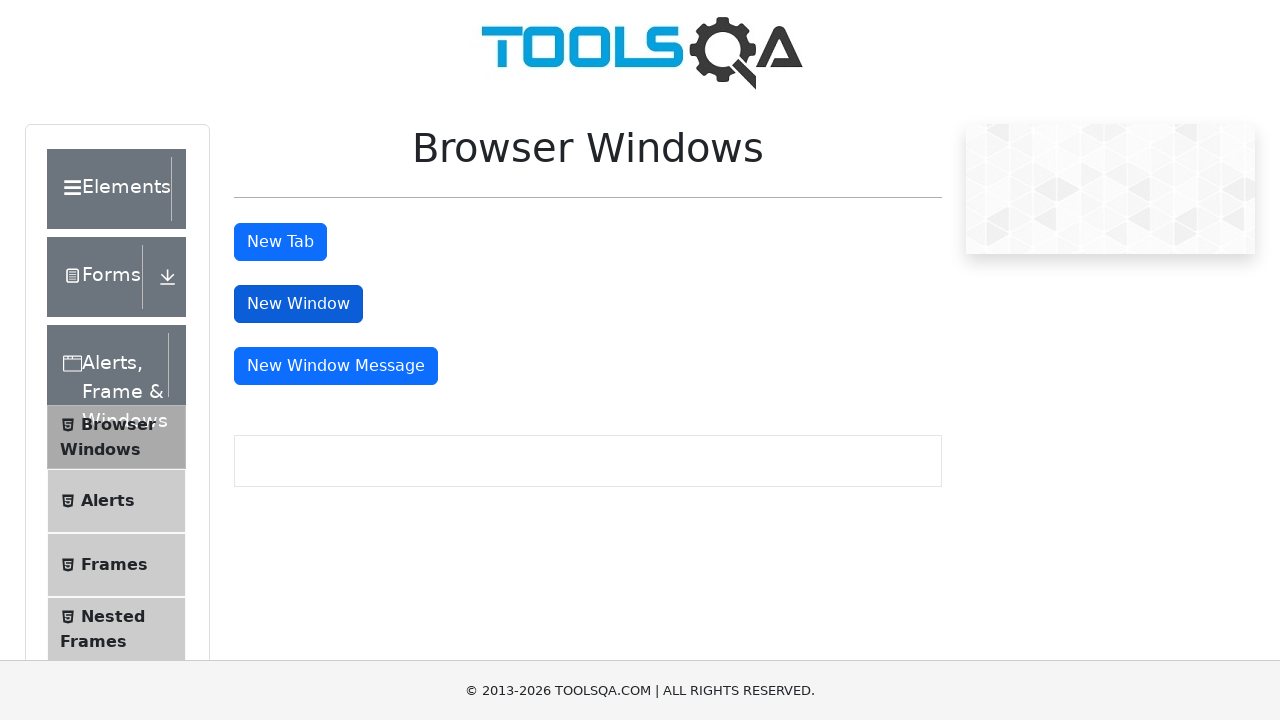